Opens the window handles practice page and maximizes the browser window. This is a basic browser automation test that verifies the page can be loaded.

Starting URL: https://www.hyrtutorials.com/p/window-handles-practice.html

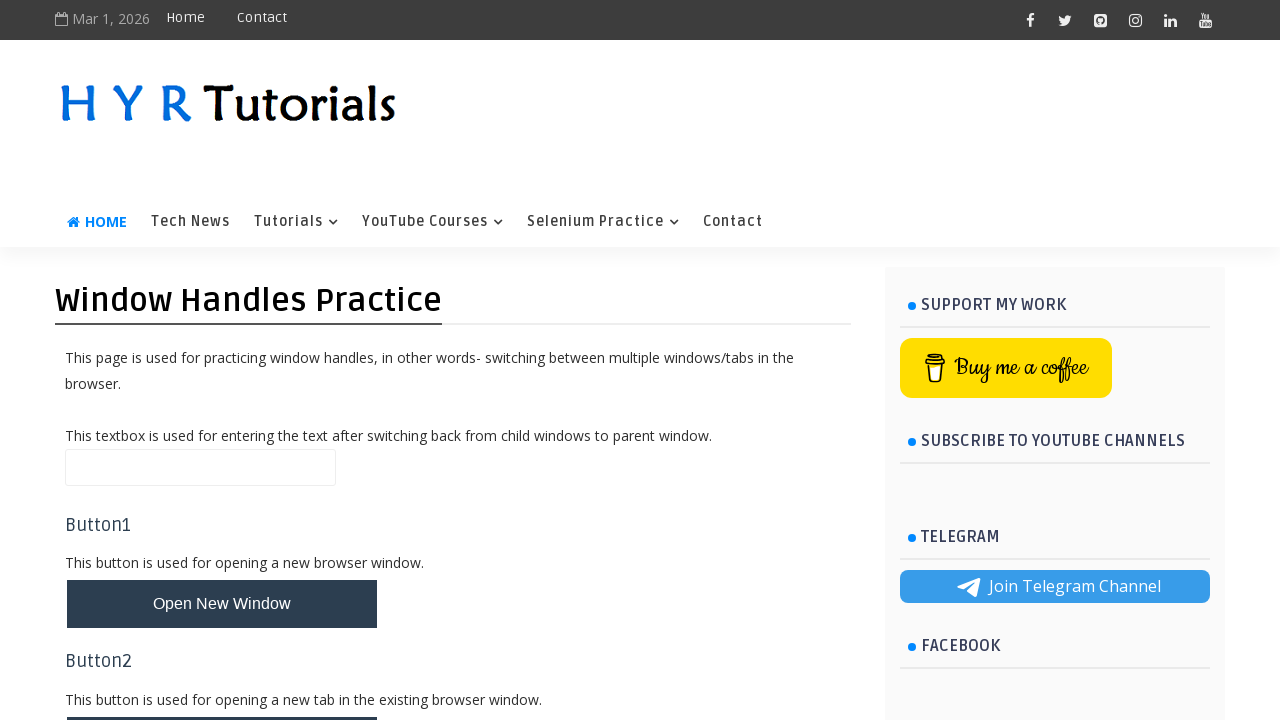

Set viewport size to 1920x1080 to maximize browser window
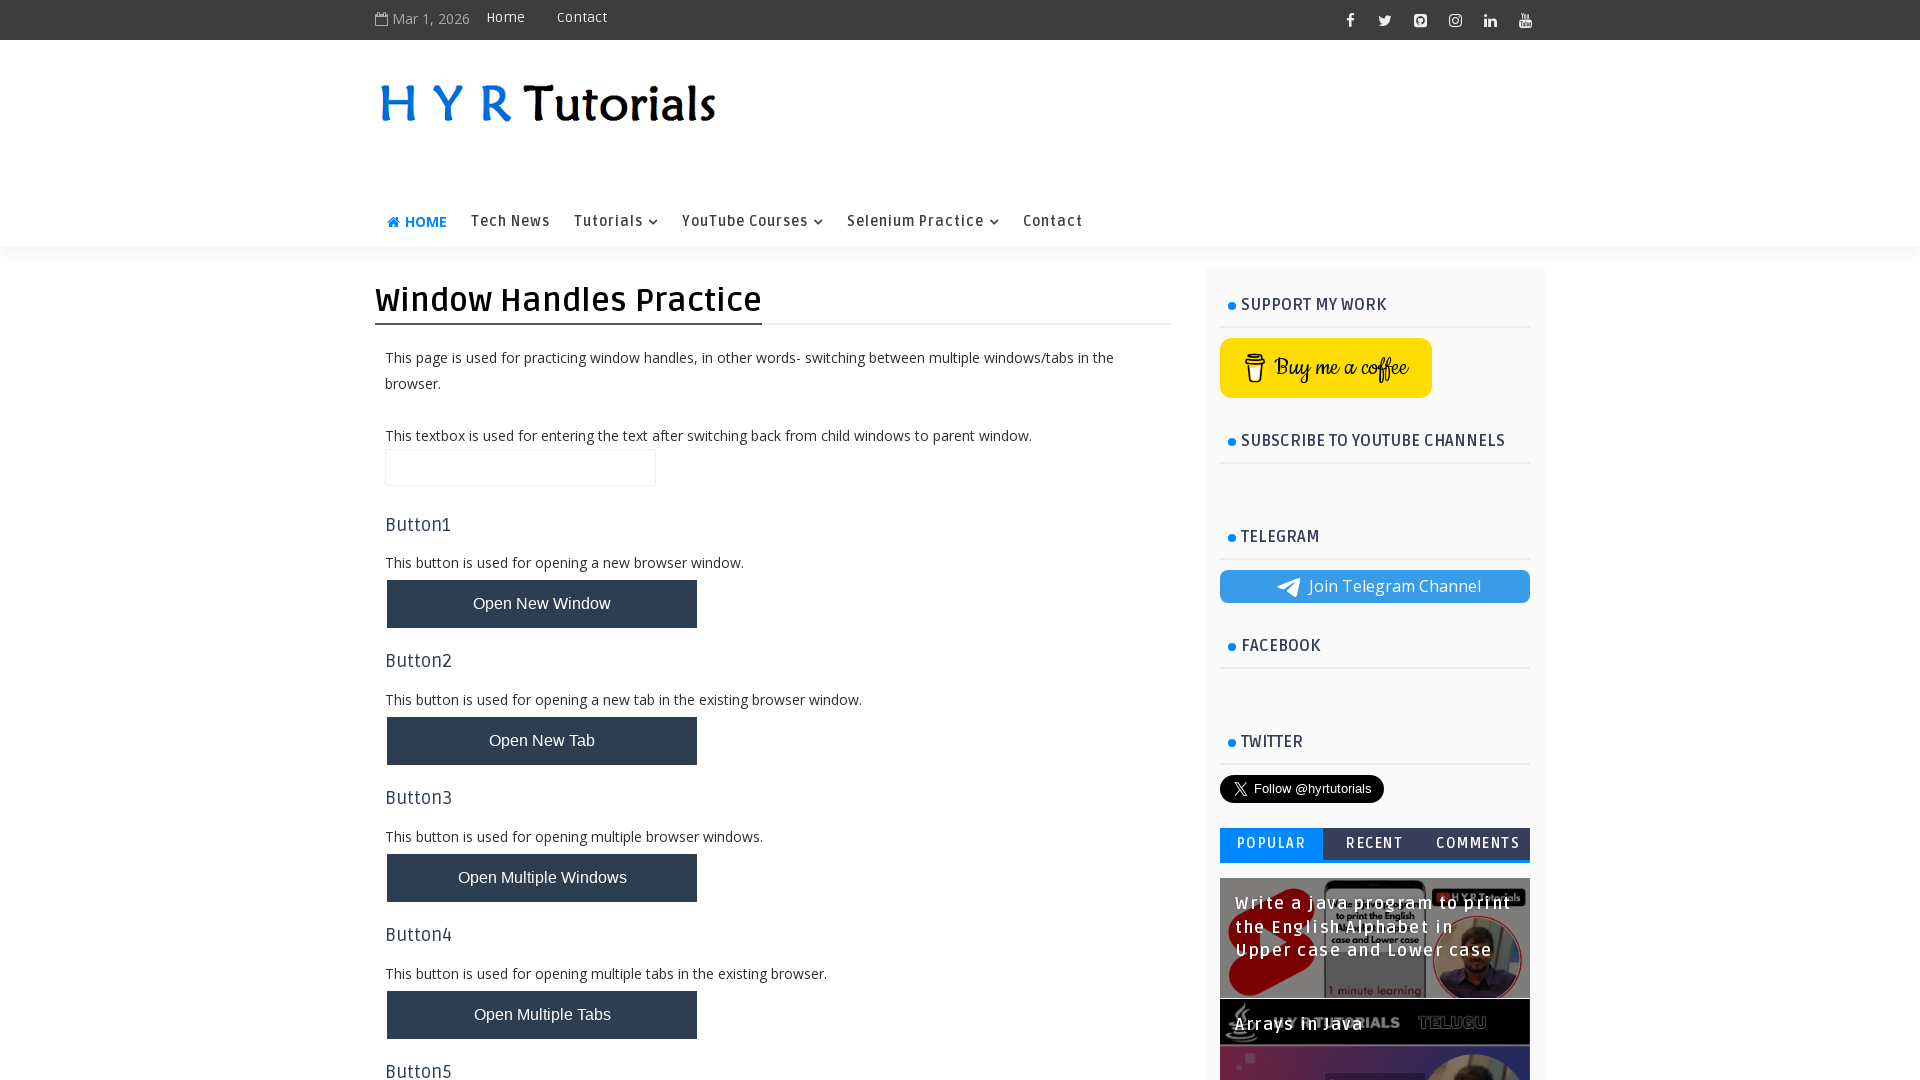

Window handles practice page loaded and DOM content initialized
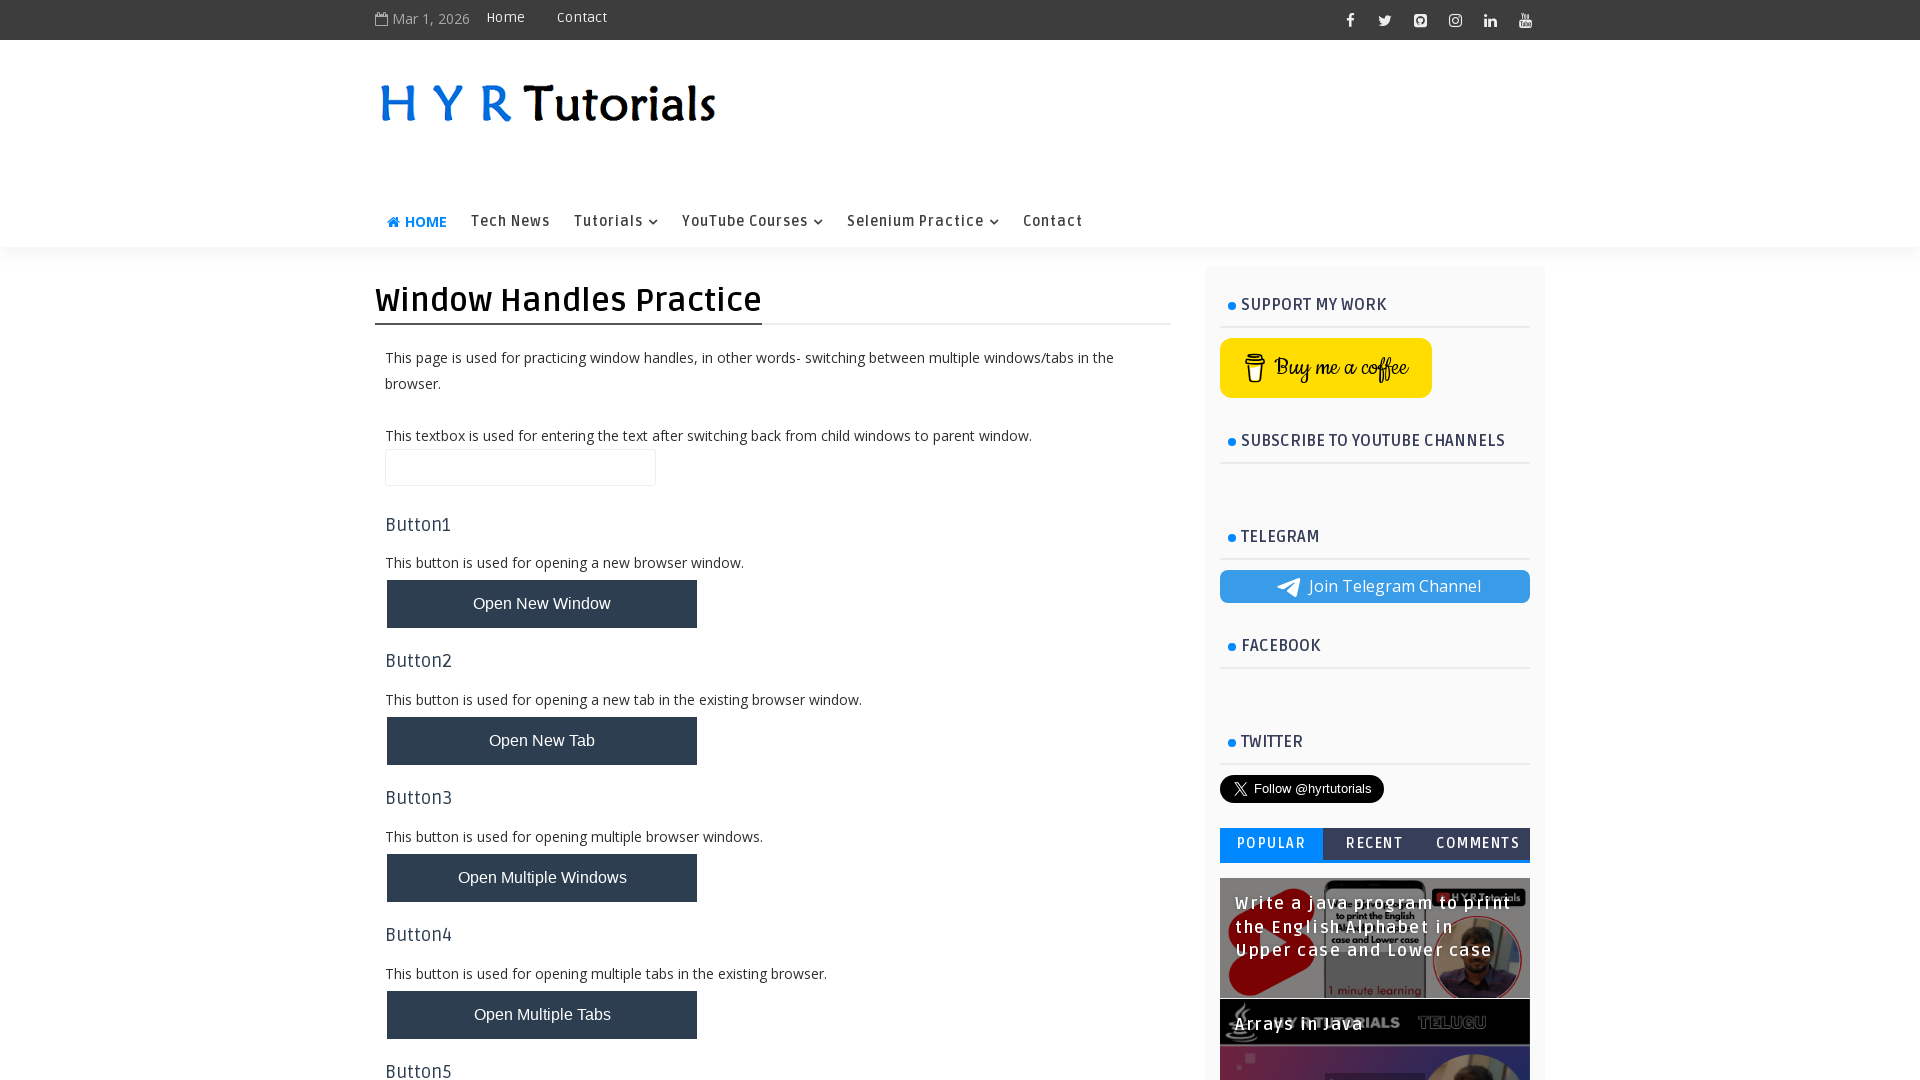

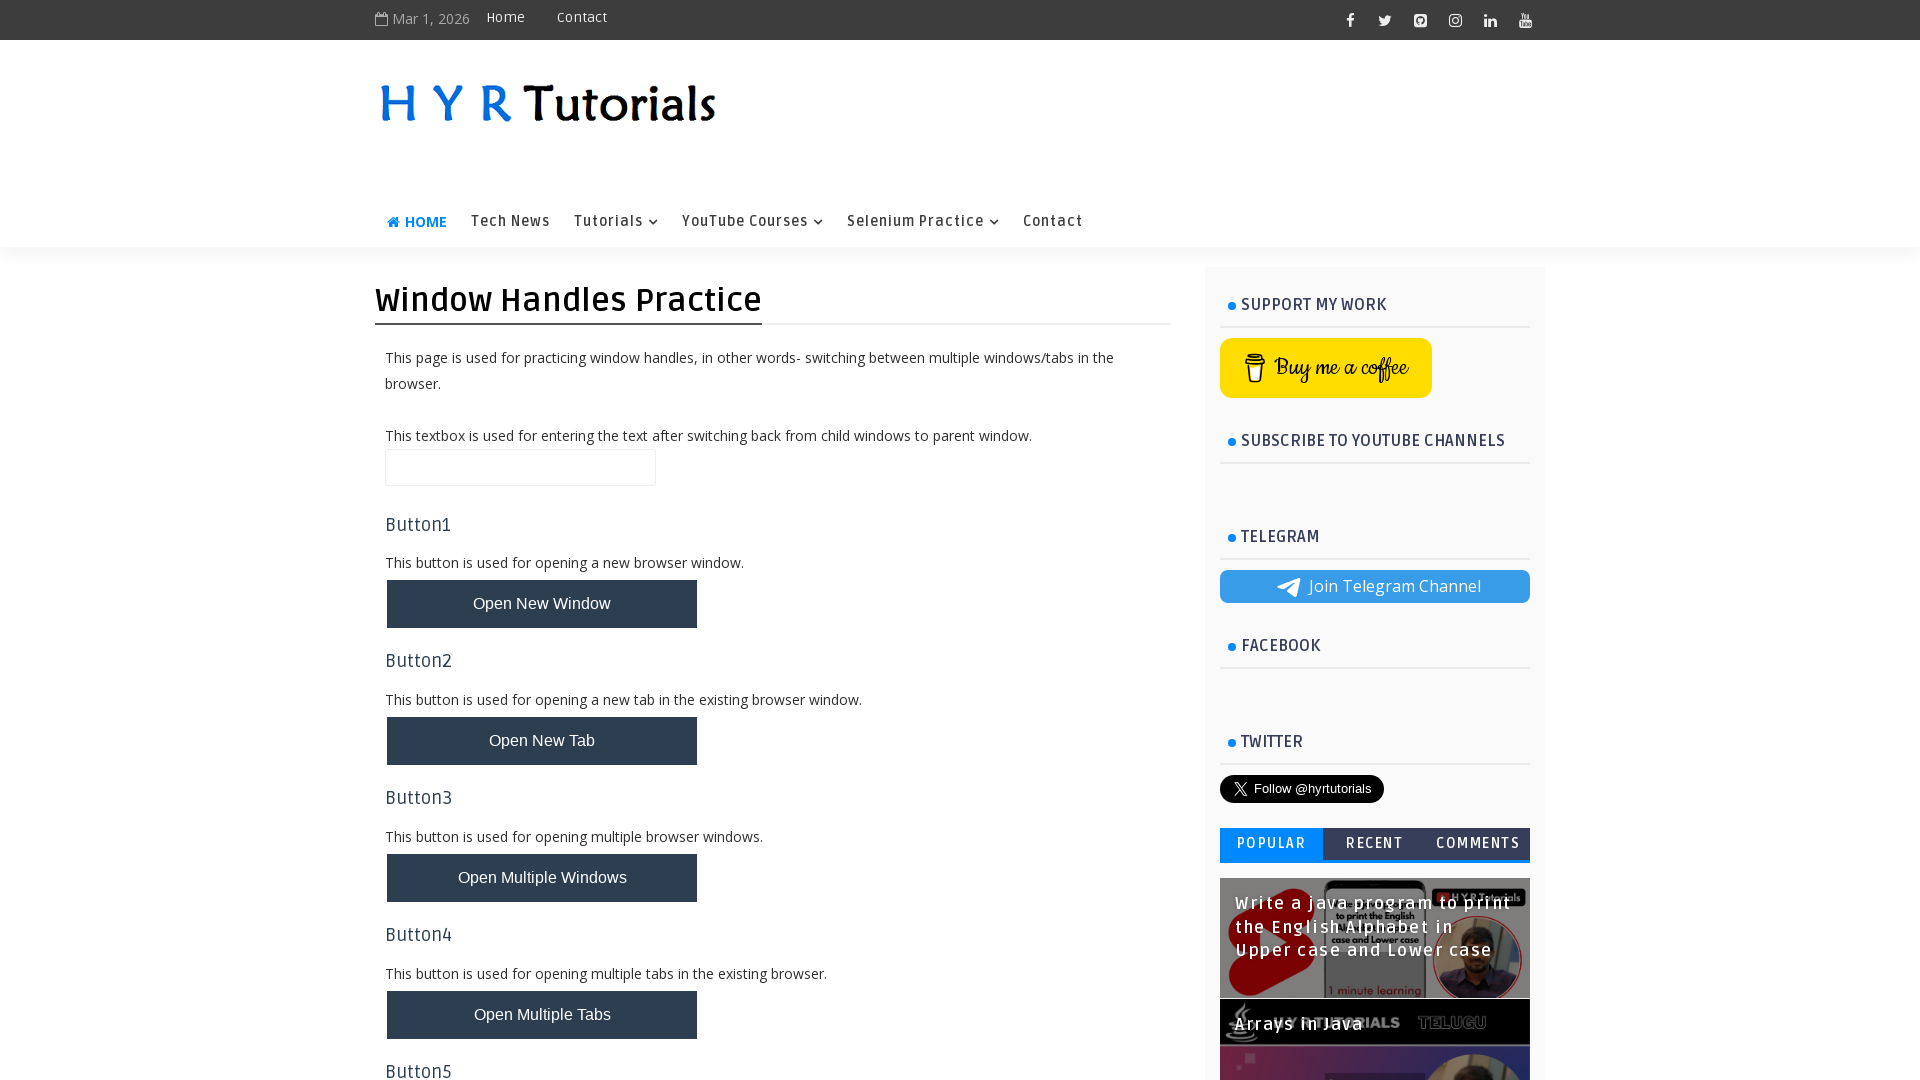